Tests date picker functionality by navigating backwards through months and selecting a specific date

Starting URL: https://kristinek.github.io/site/examples/actions

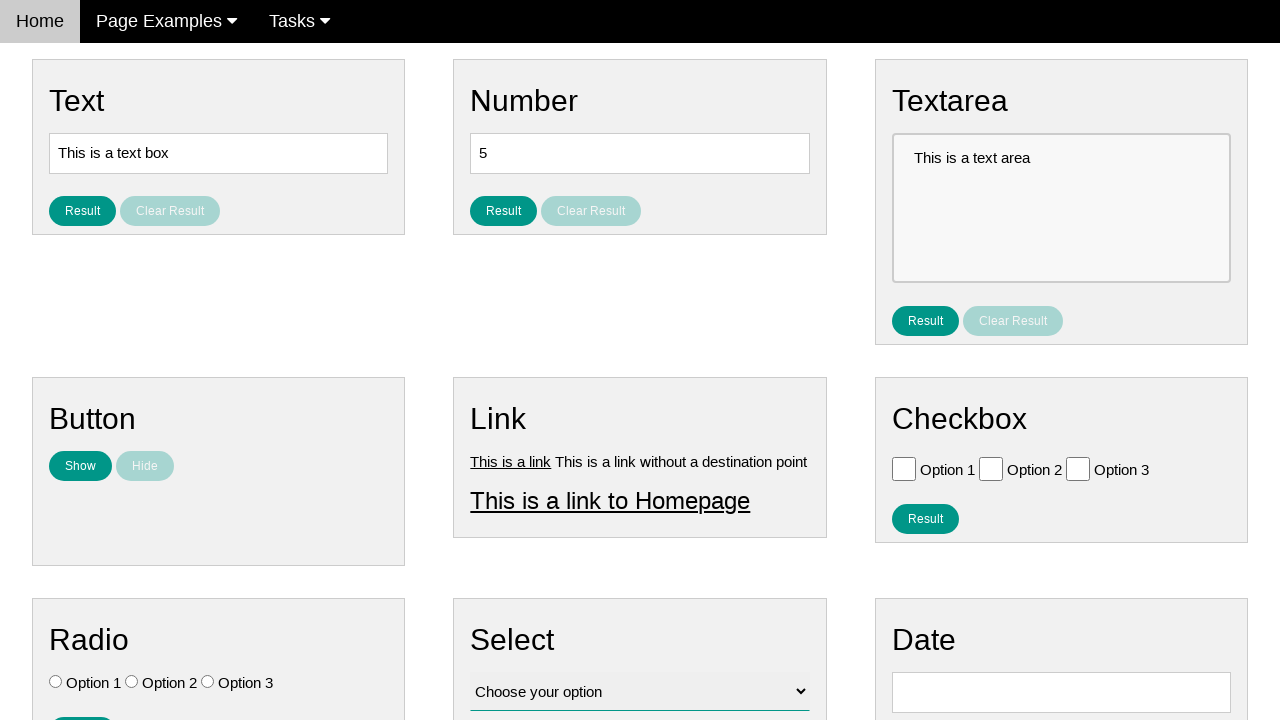

Clicked on date input field to open datepicker at (1061, 692) on input#vfb-8
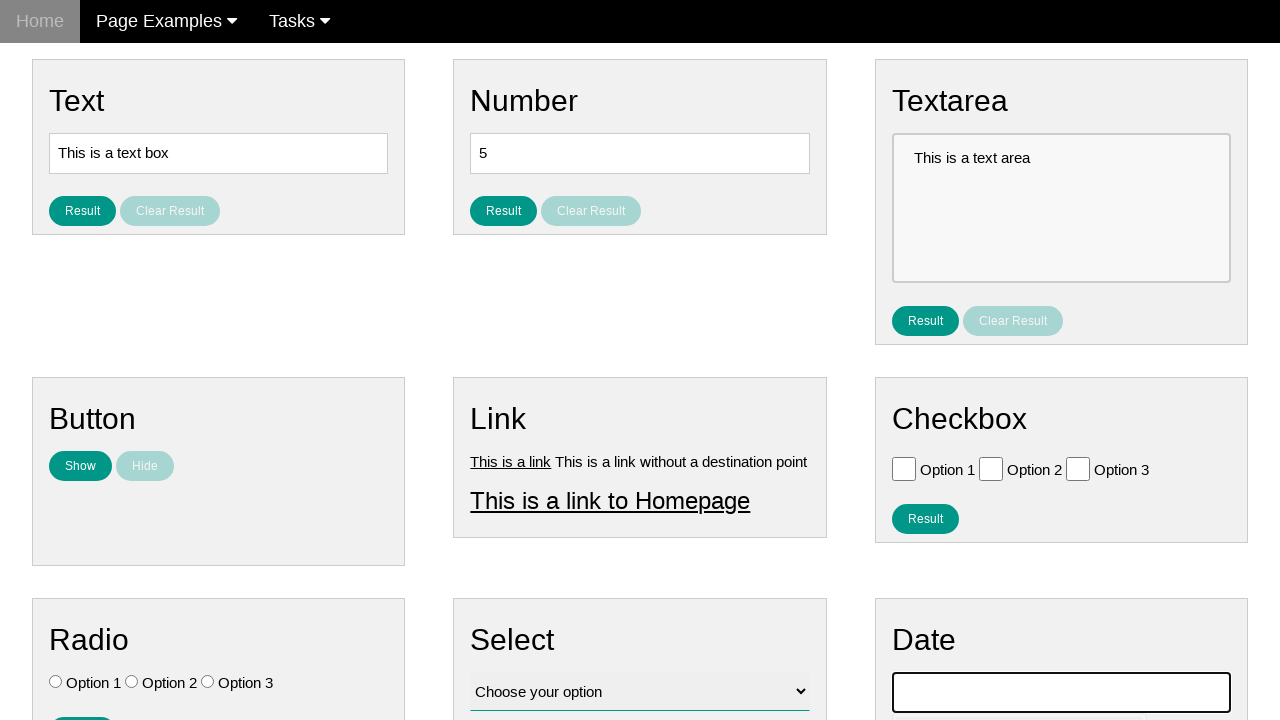

Datepicker appeared
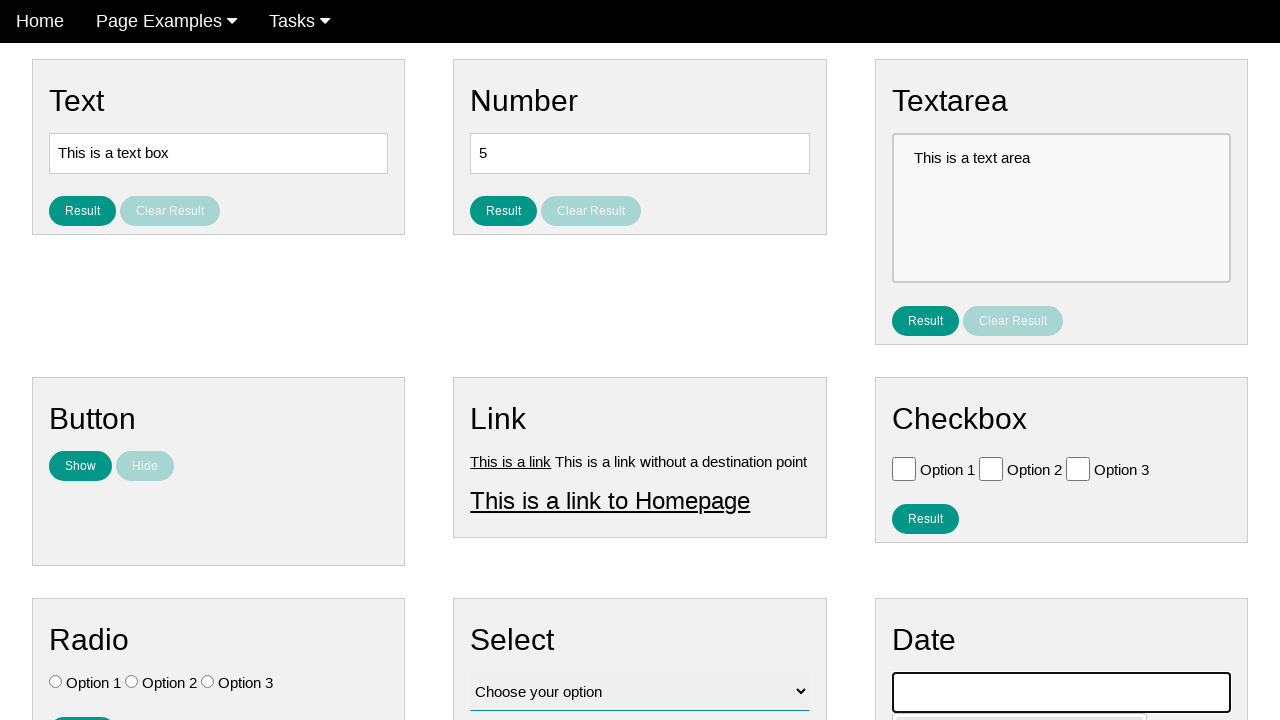

Clicked previous button to navigate back one month (iteration 1/10) at (912, 408) on a.ui-datepicker-prev
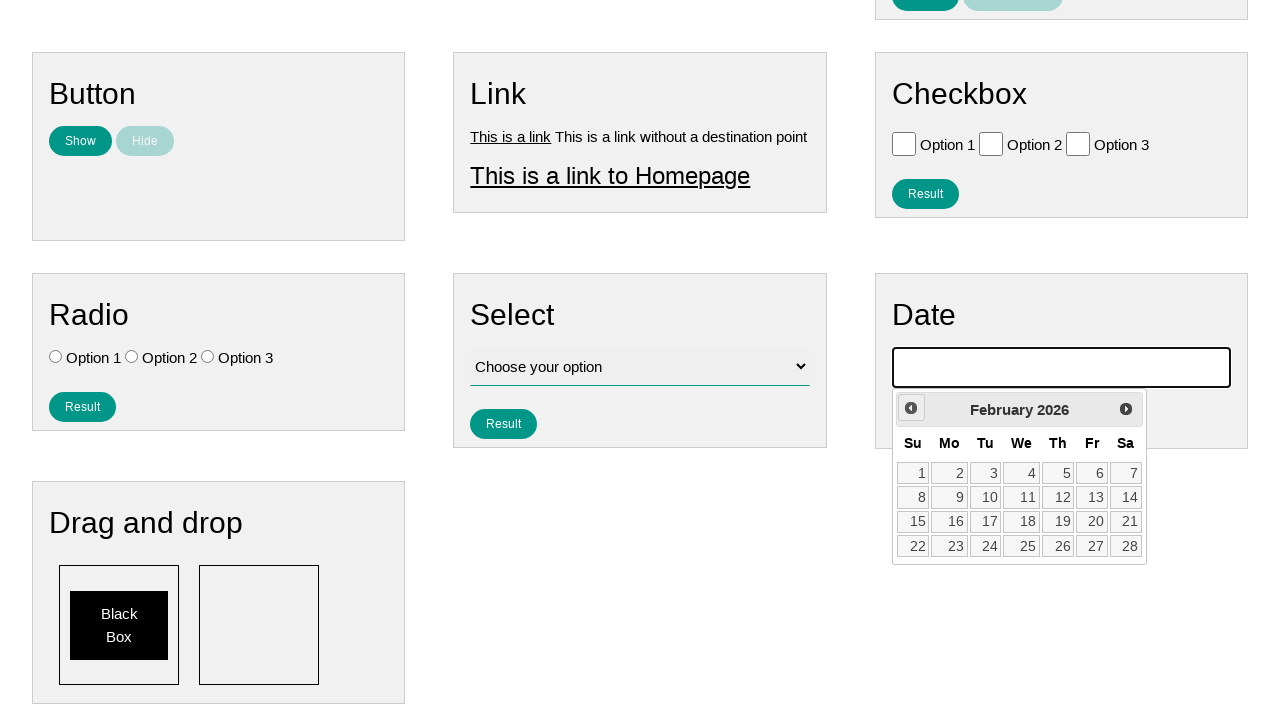

Waited 300ms for month transition to complete
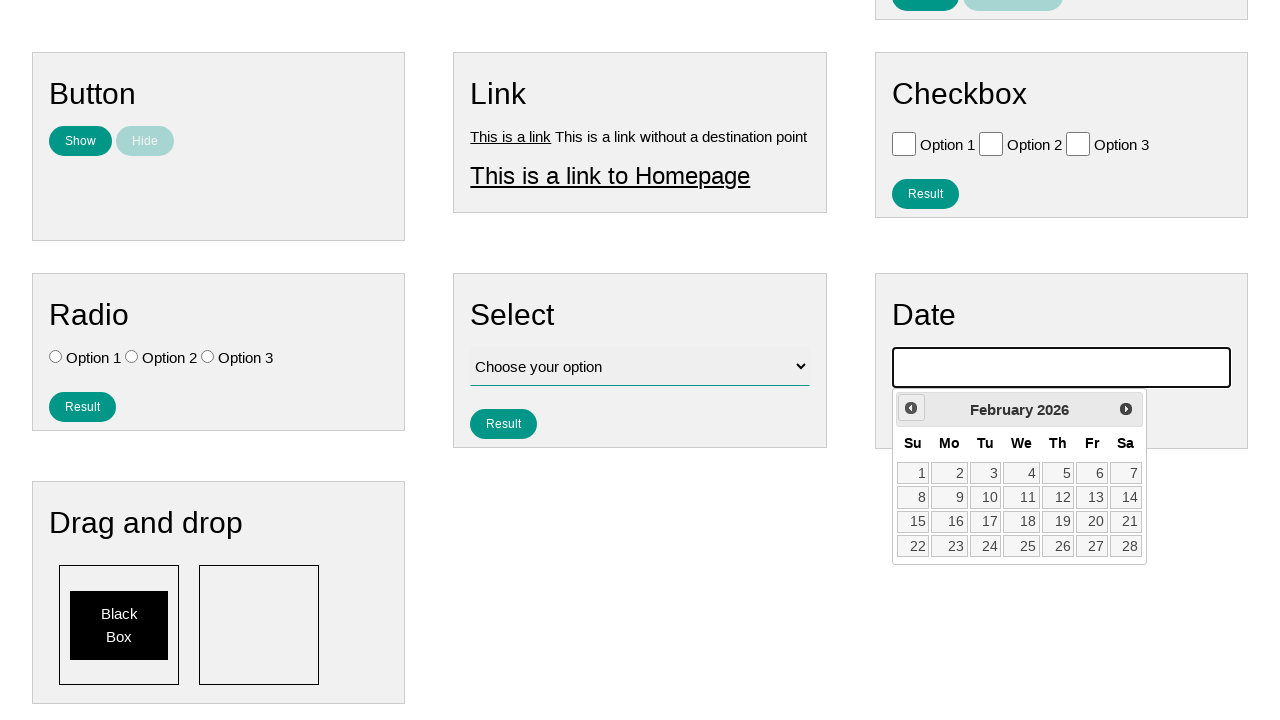

Clicked previous button to navigate back one month (iteration 2/10) at (911, 408) on a.ui-datepicker-prev
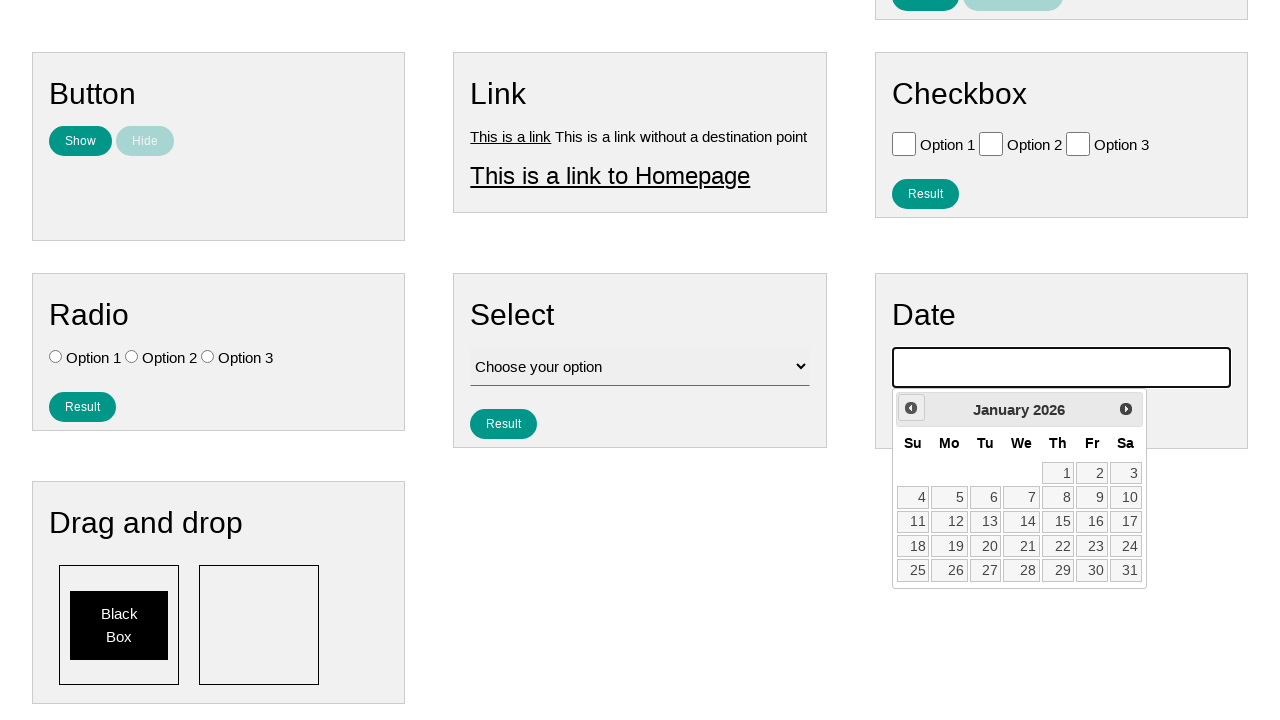

Waited 300ms for month transition to complete
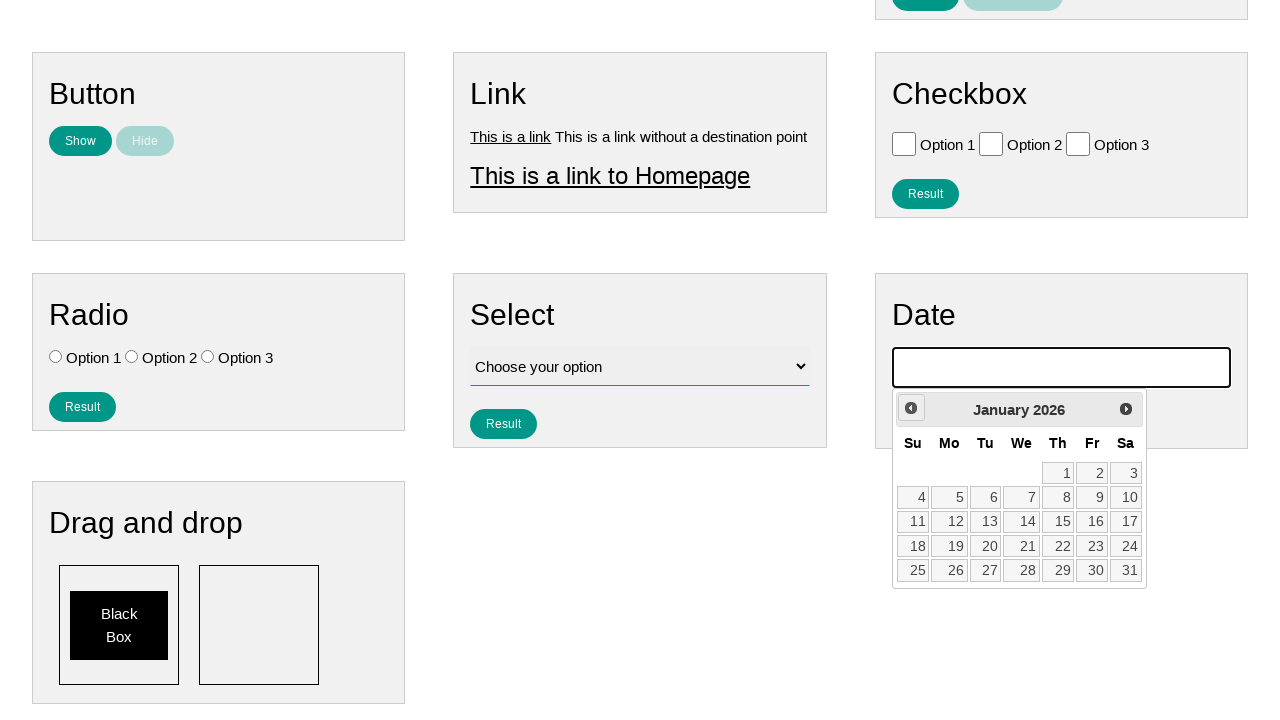

Clicked previous button to navigate back one month (iteration 3/10) at (911, 408) on a.ui-datepicker-prev
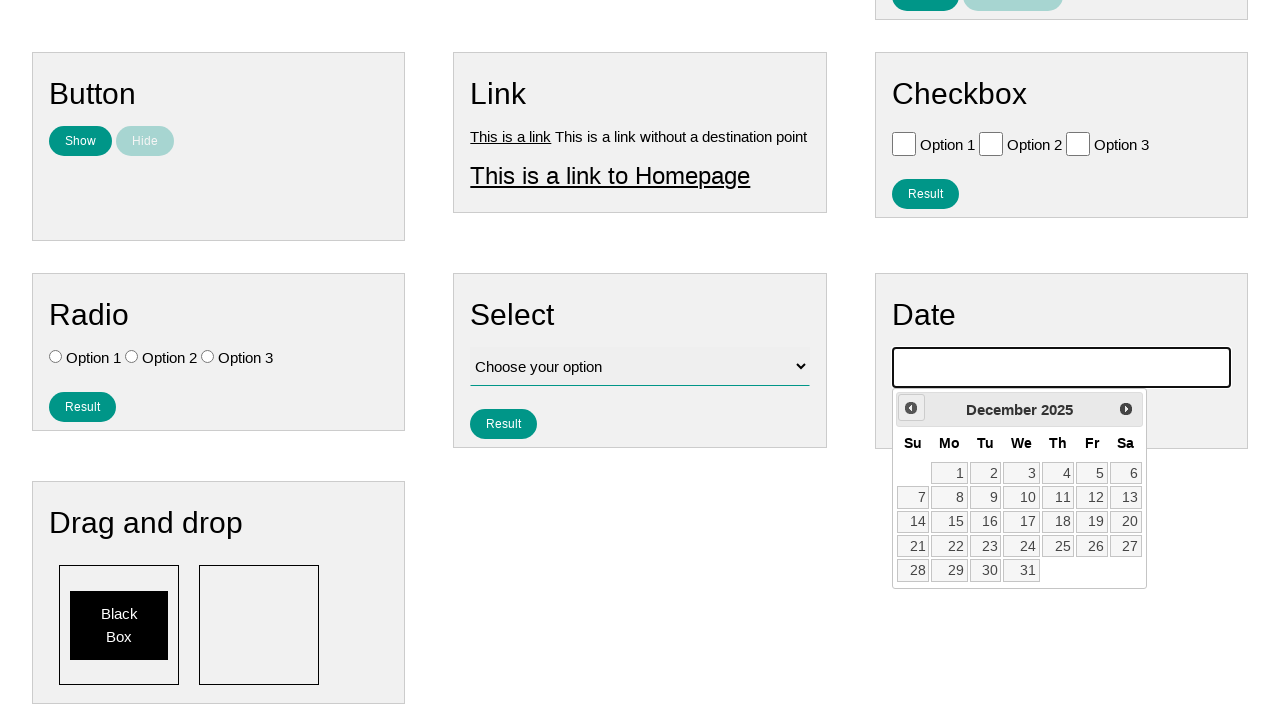

Waited 300ms for month transition to complete
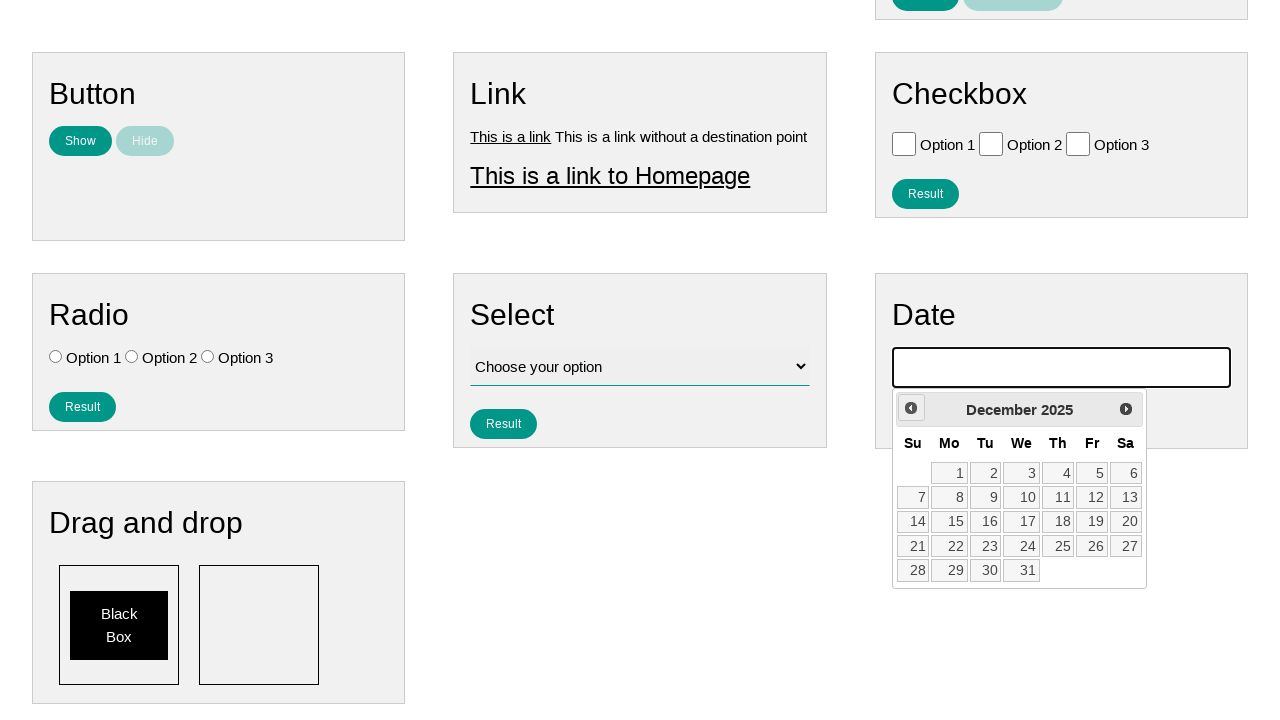

Clicked previous button to navigate back one month (iteration 4/10) at (911, 408) on a.ui-datepicker-prev
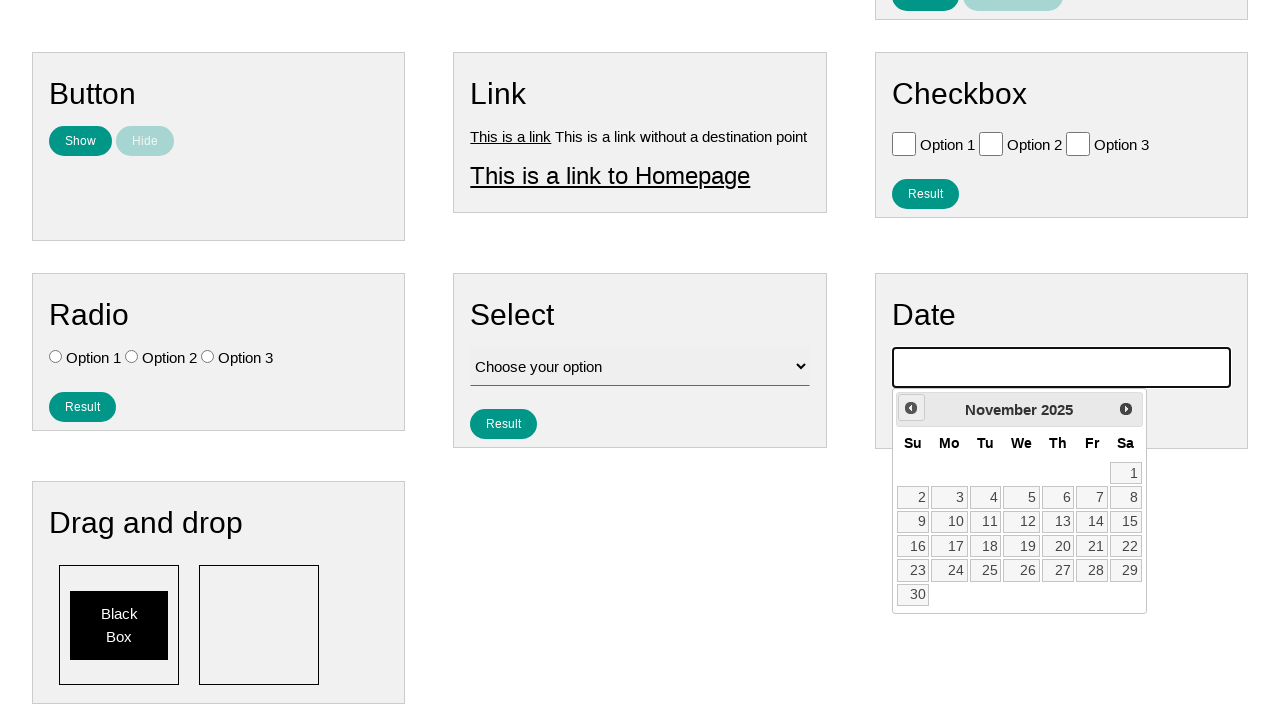

Waited 300ms for month transition to complete
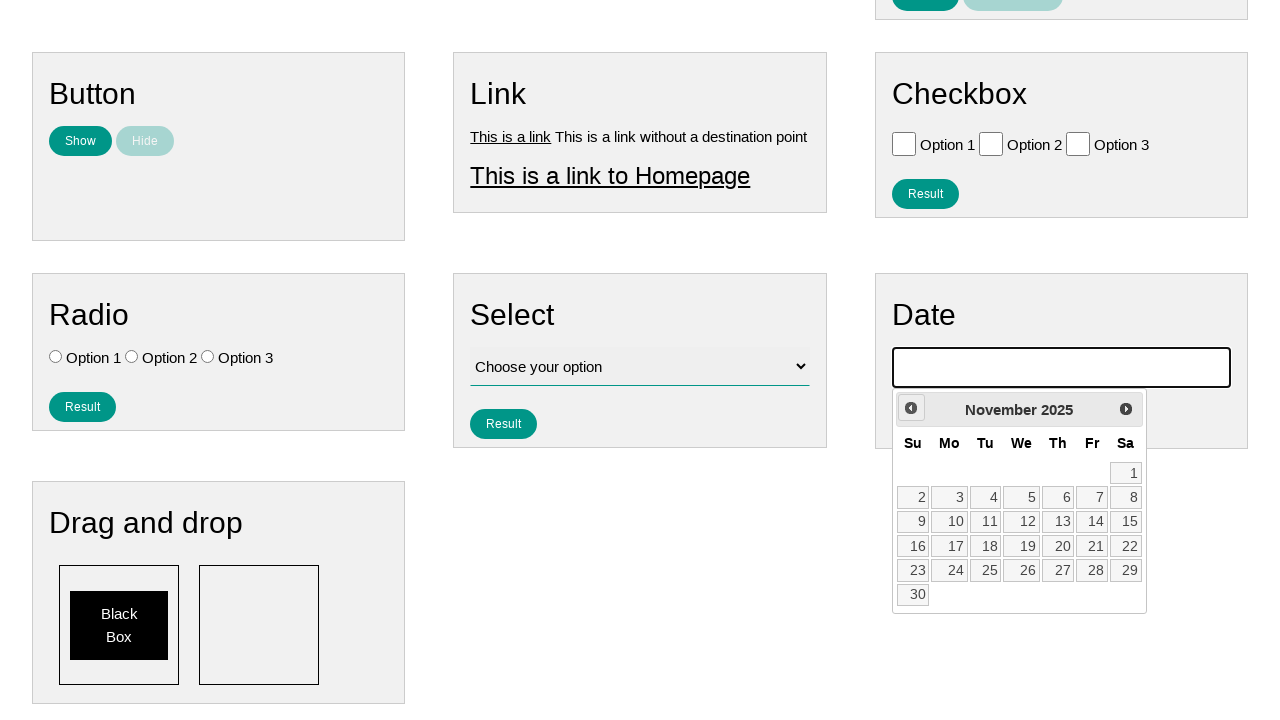

Clicked previous button to navigate back one month (iteration 5/10) at (911, 408) on a.ui-datepicker-prev
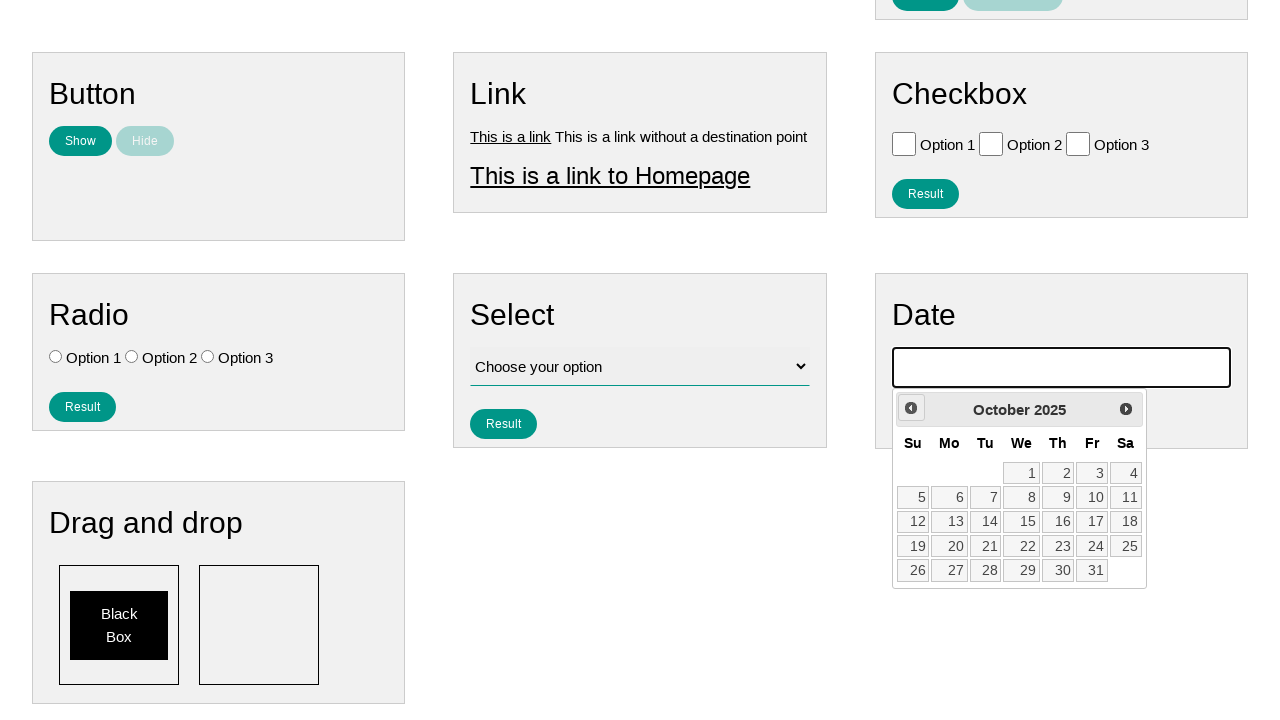

Waited 300ms for month transition to complete
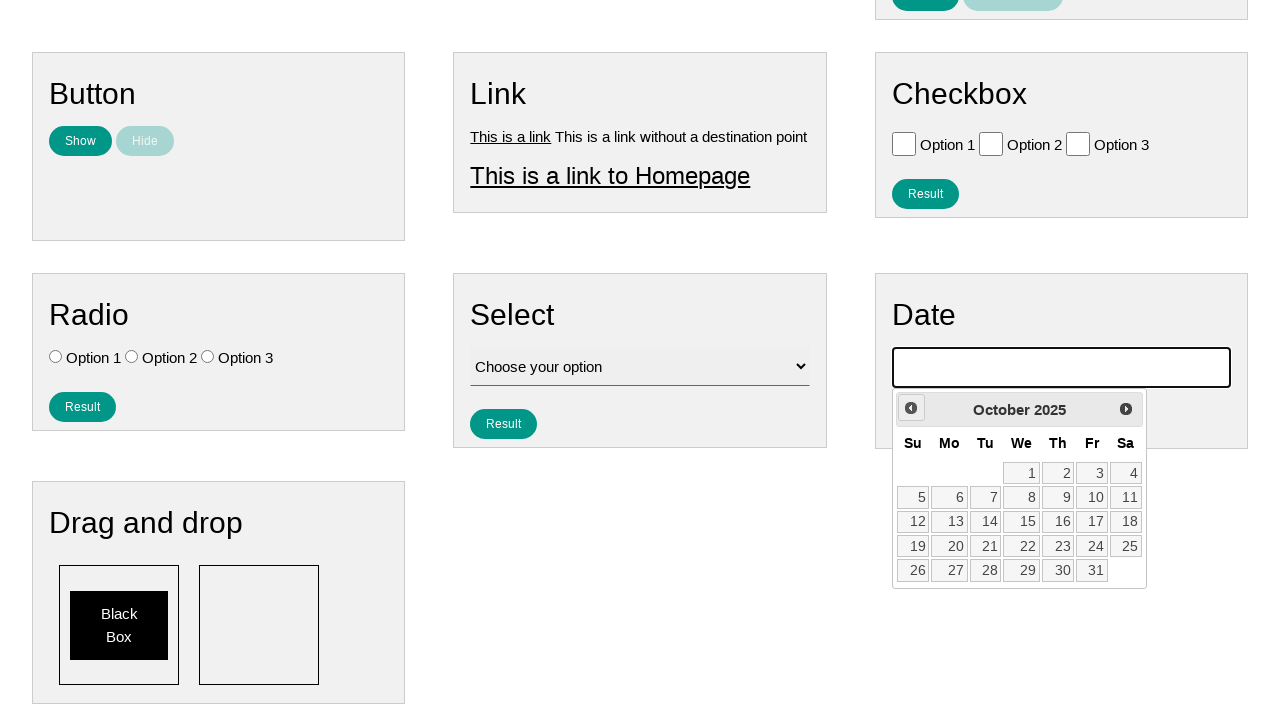

Clicked previous button to navigate back one month (iteration 6/10) at (911, 408) on a.ui-datepicker-prev
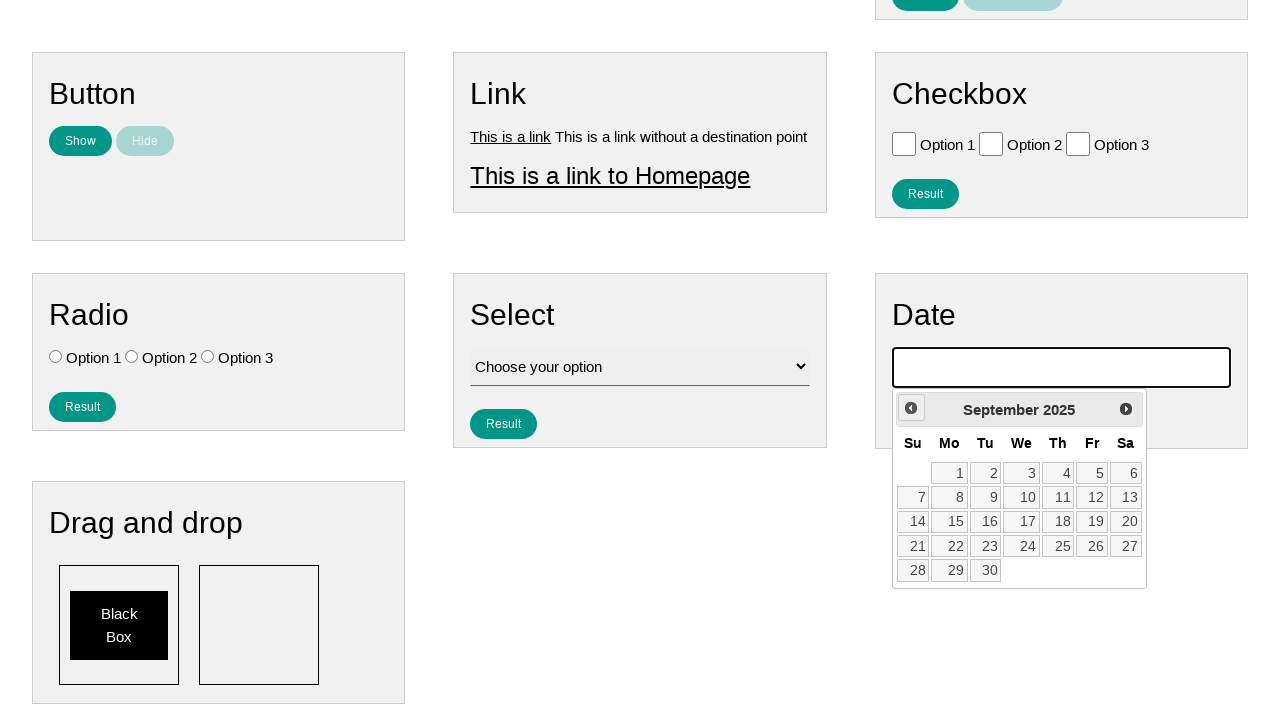

Waited 300ms for month transition to complete
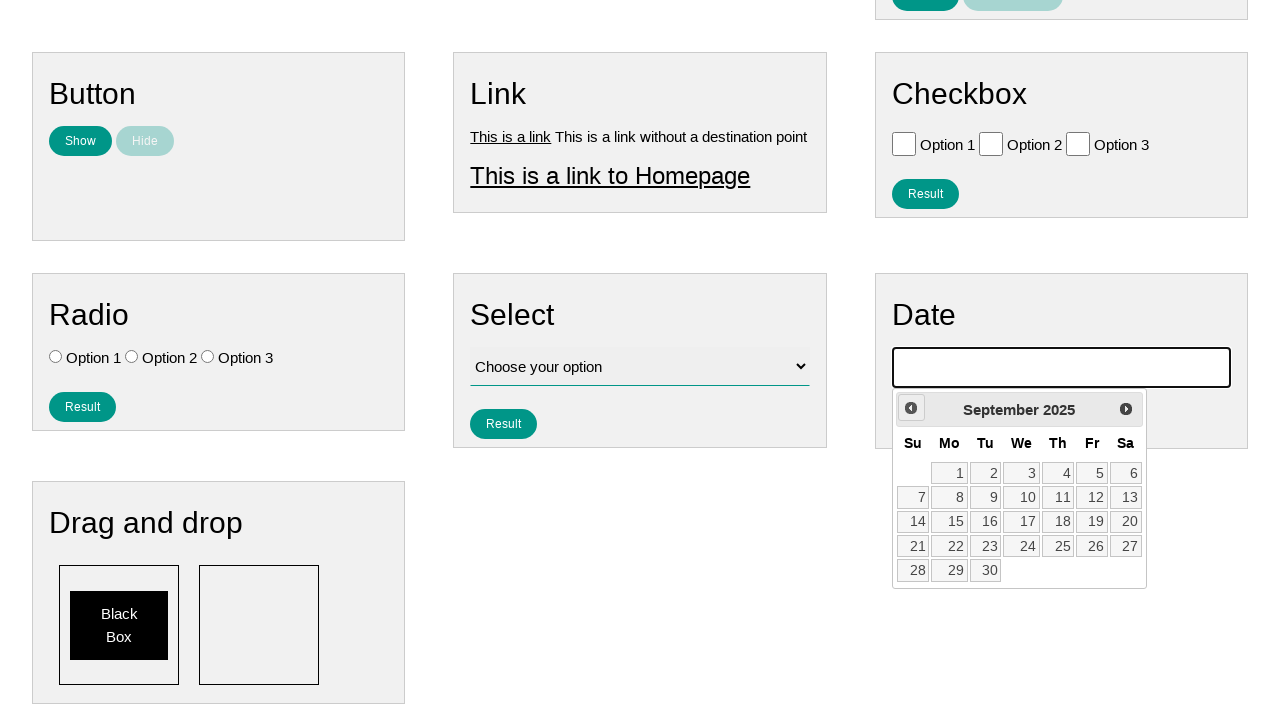

Clicked previous button to navigate back one month (iteration 7/10) at (911, 408) on a.ui-datepicker-prev
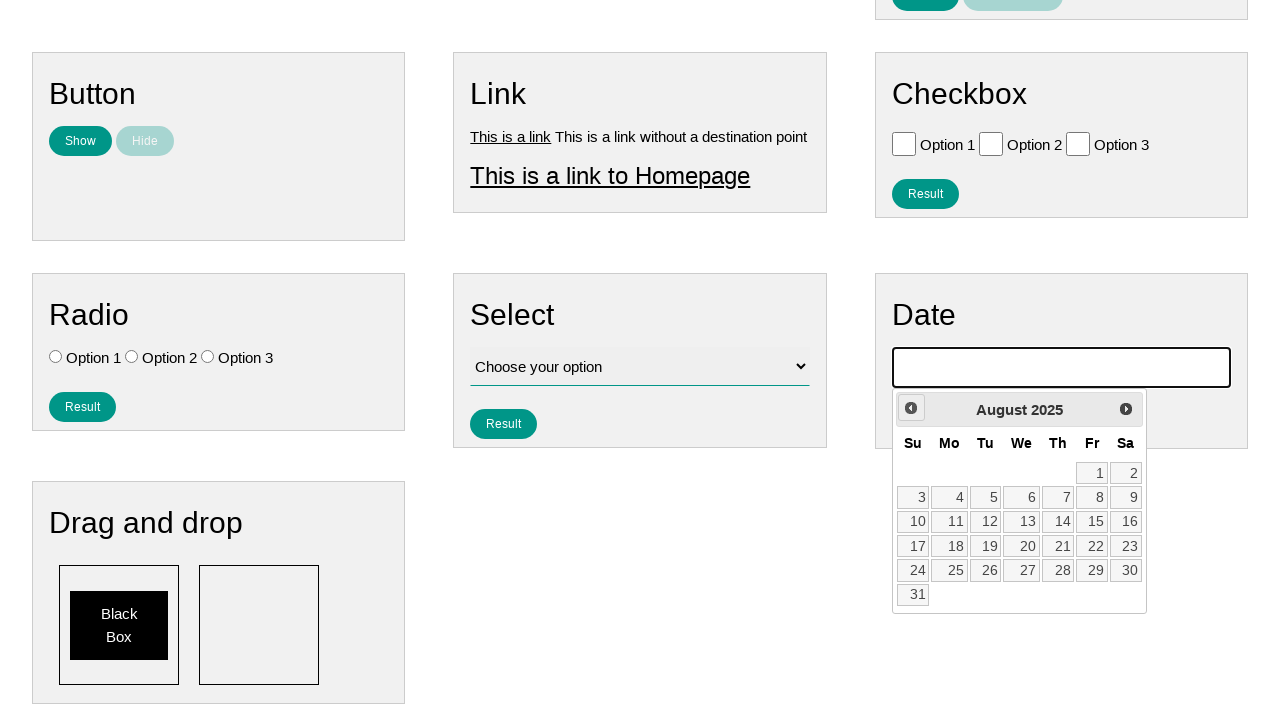

Waited 300ms for month transition to complete
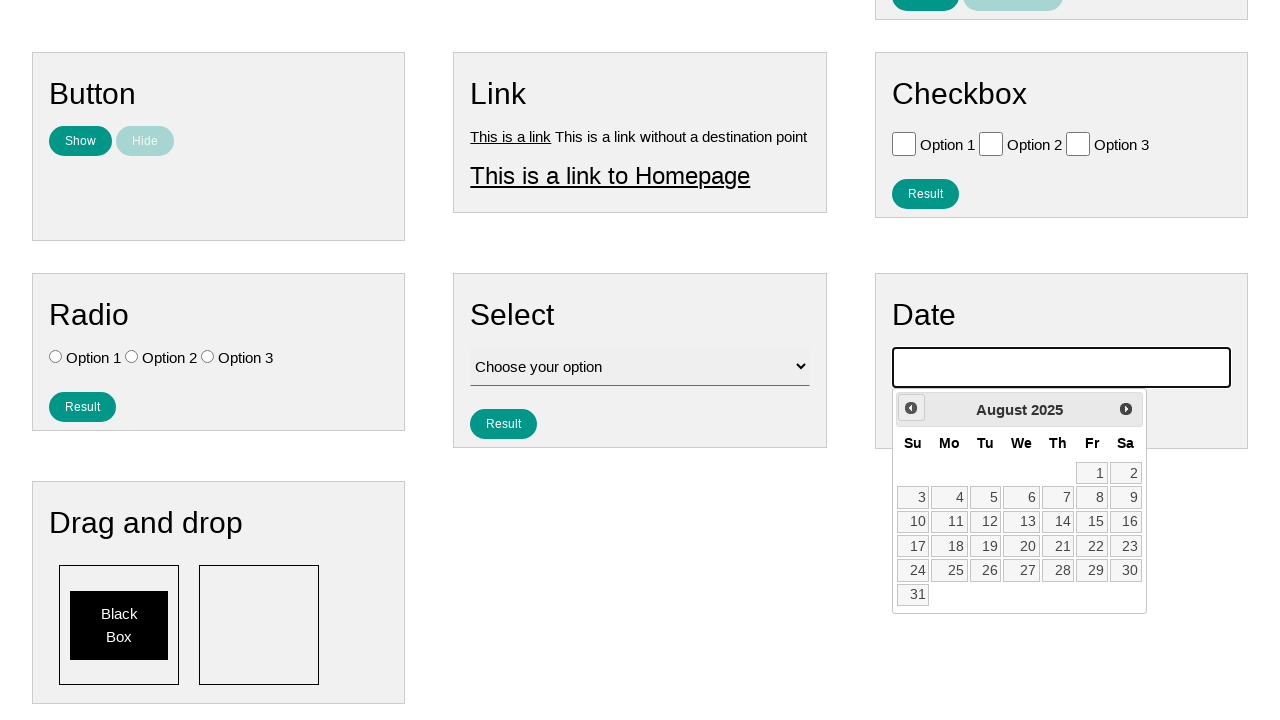

Clicked previous button to navigate back one month (iteration 8/10) at (911, 408) on a.ui-datepicker-prev
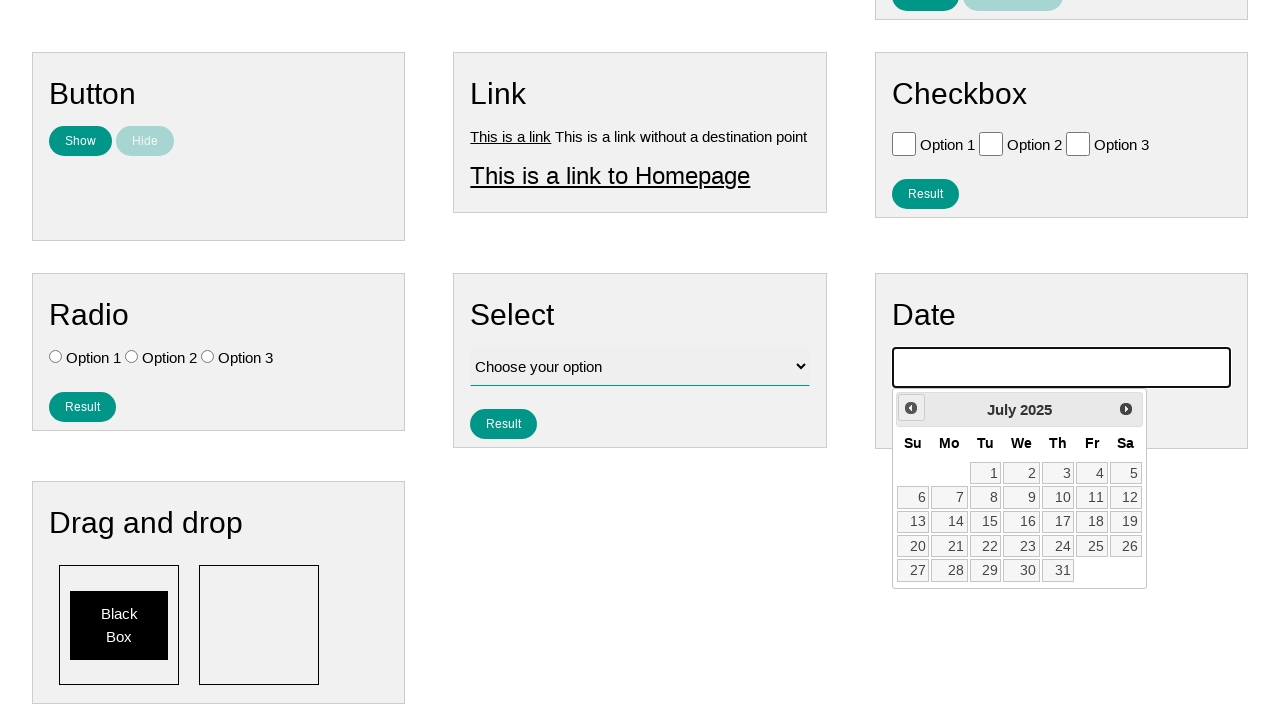

Waited 300ms for month transition to complete
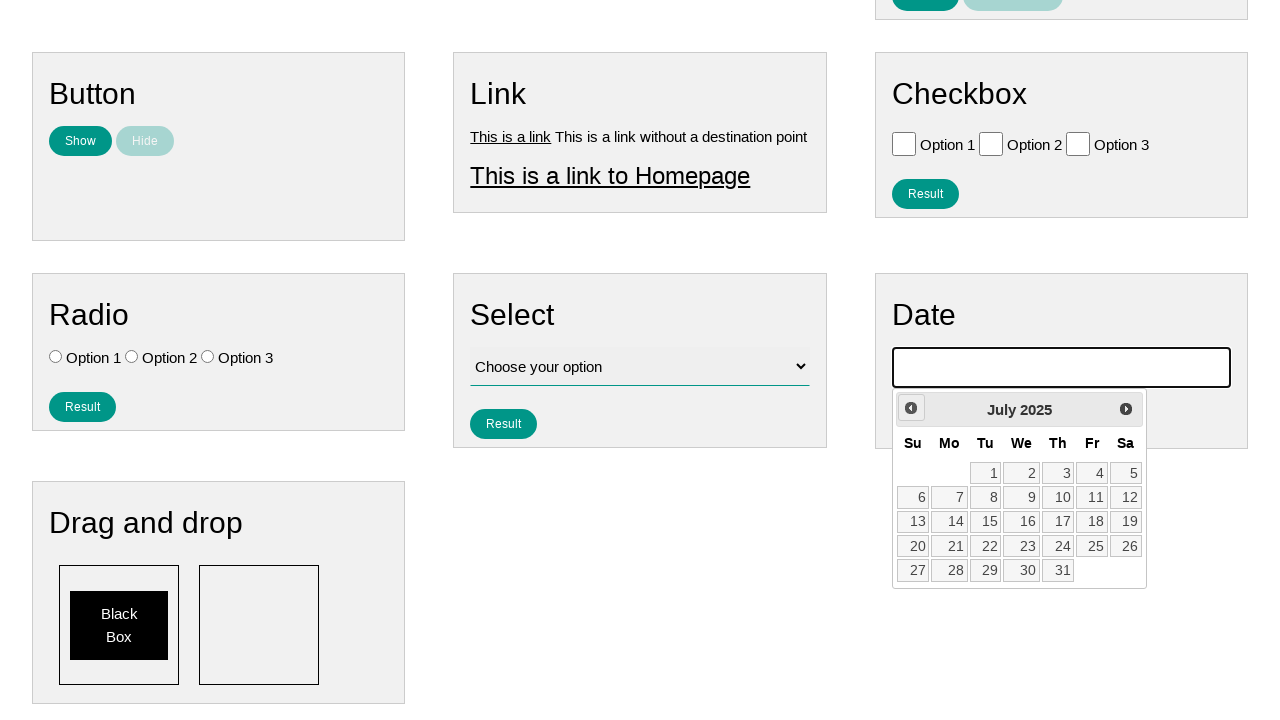

Clicked previous button to navigate back one month (iteration 9/10) at (911, 408) on a.ui-datepicker-prev
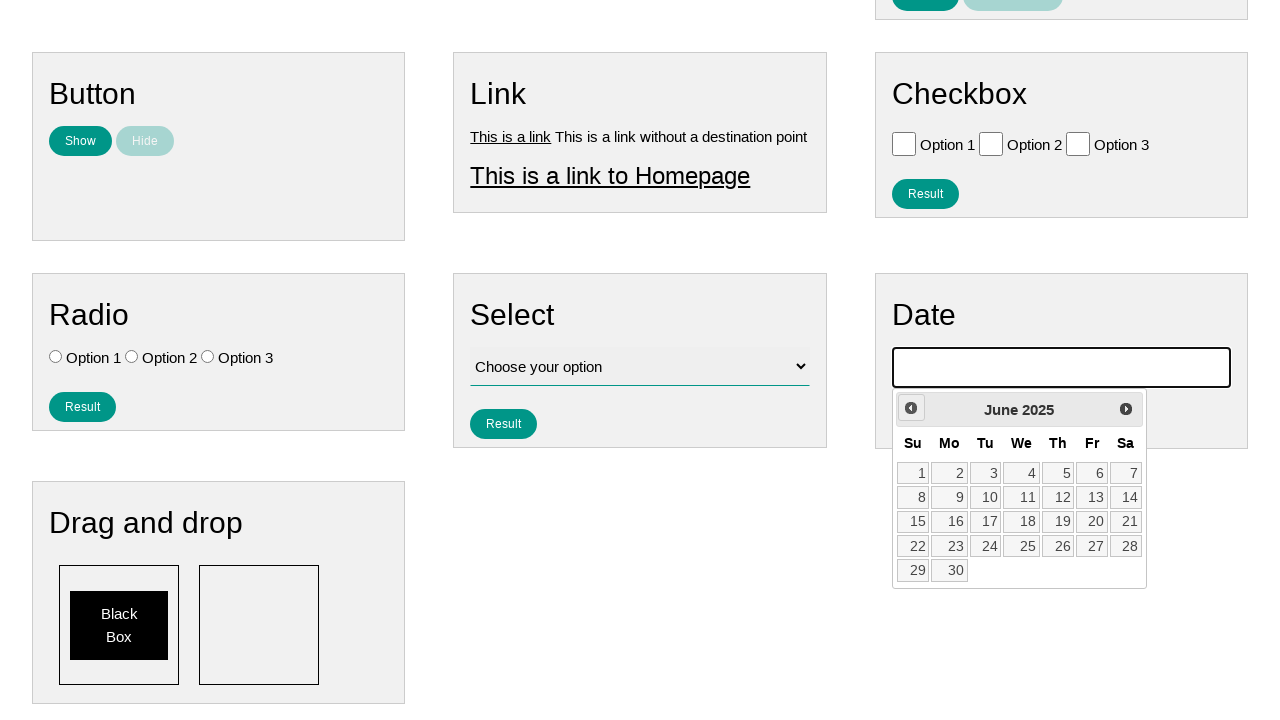

Waited 300ms for month transition to complete
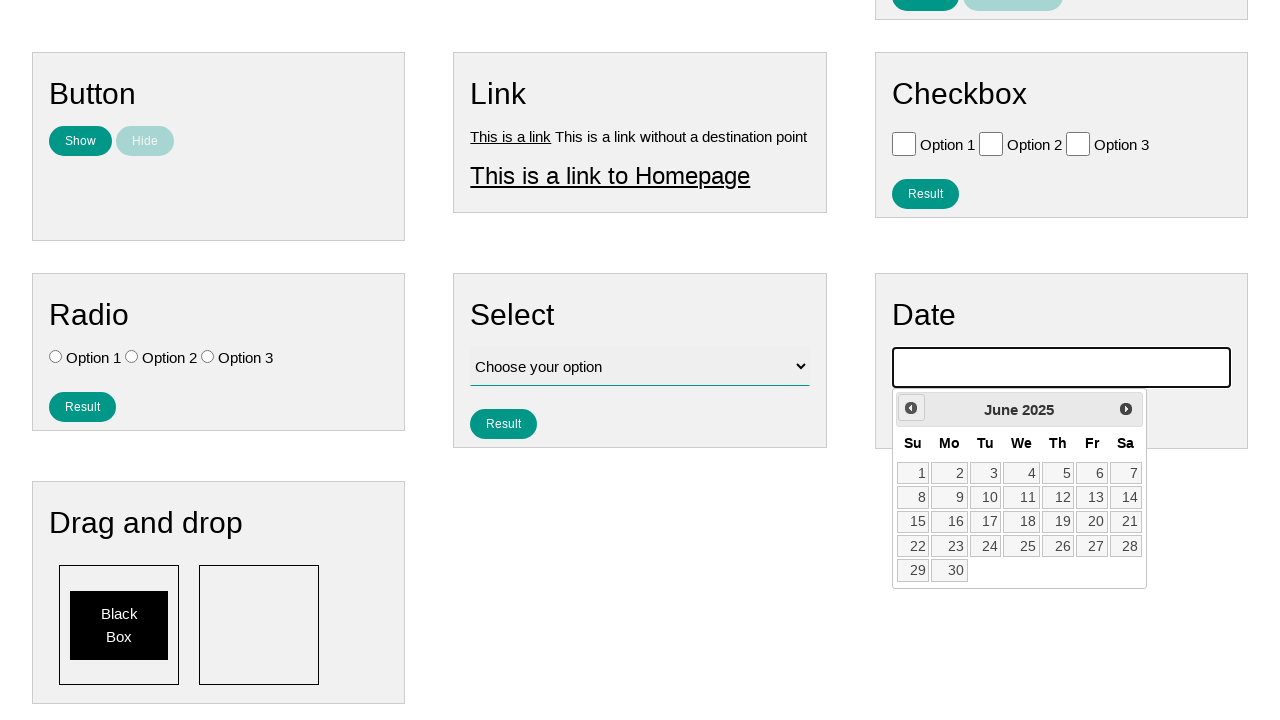

Clicked previous button to navigate back one month (iteration 10/10) at (911, 408) on a.ui-datepicker-prev
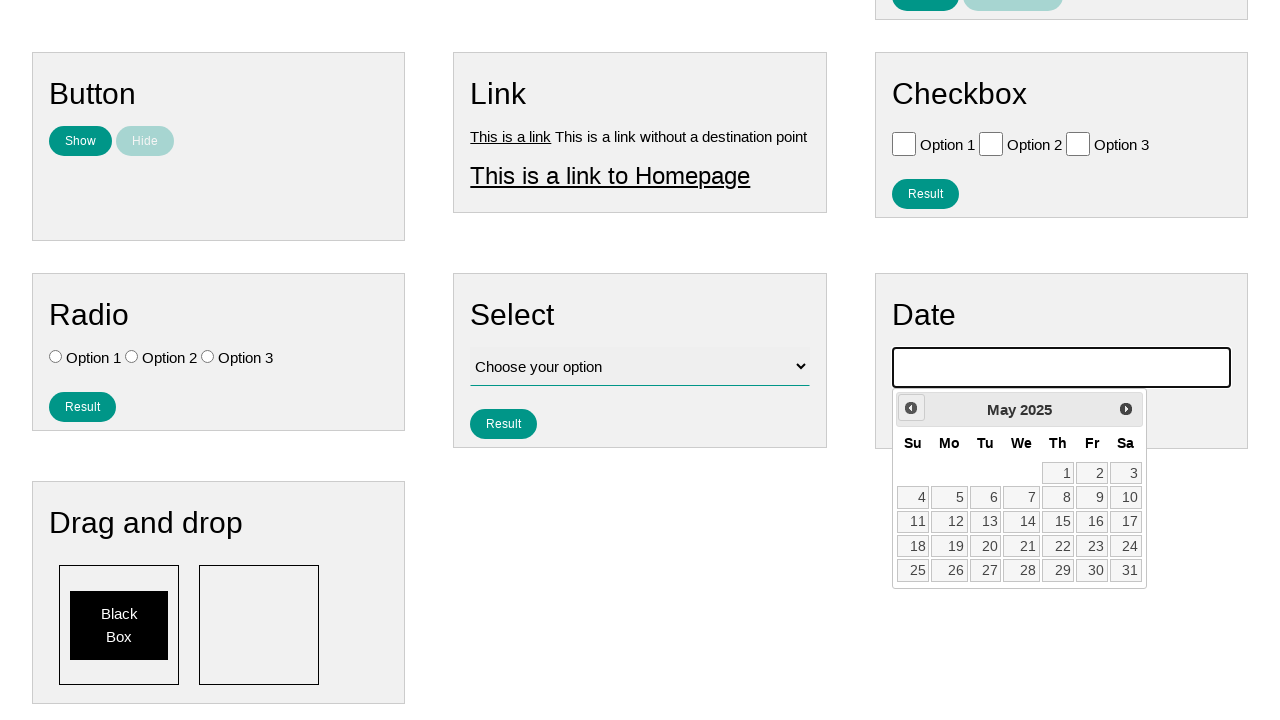

Waited 300ms for month transition to complete
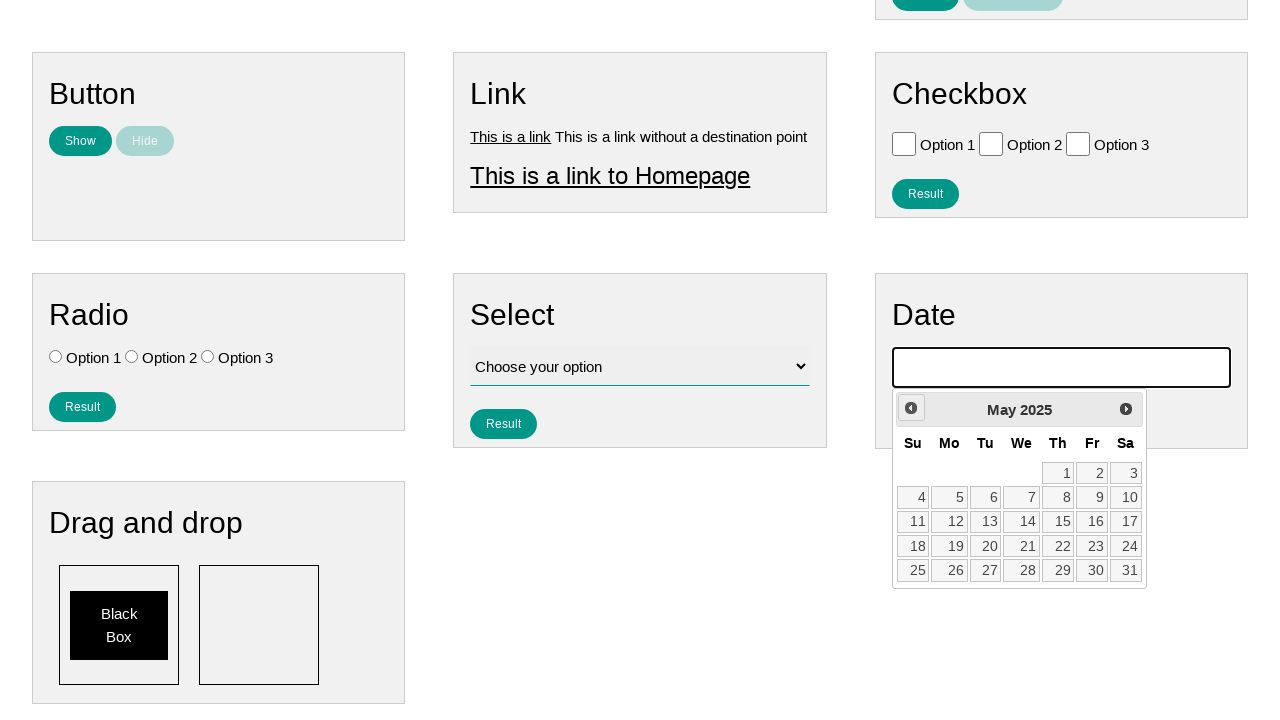

Selected the 15th day from the calendar at (1058, 522) on xpath=//a[text()='15']
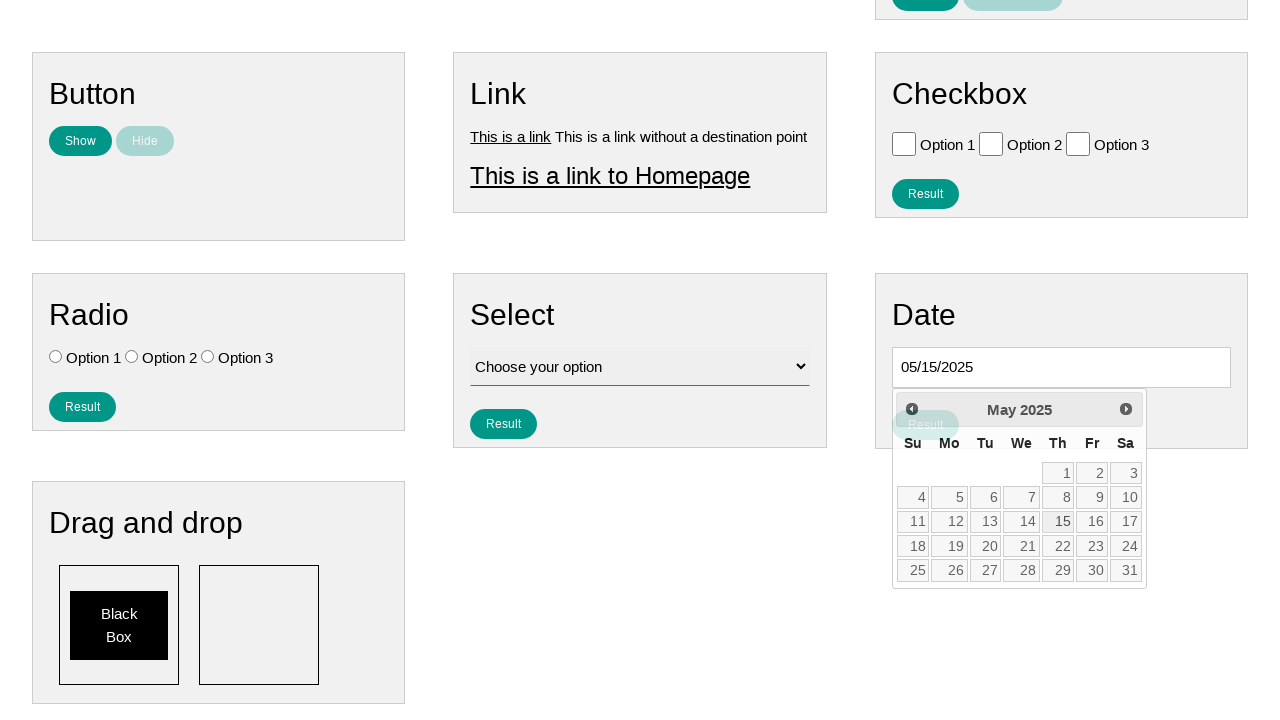

Clicked the result button to submit date selection at (925, 705) on #result_button_date
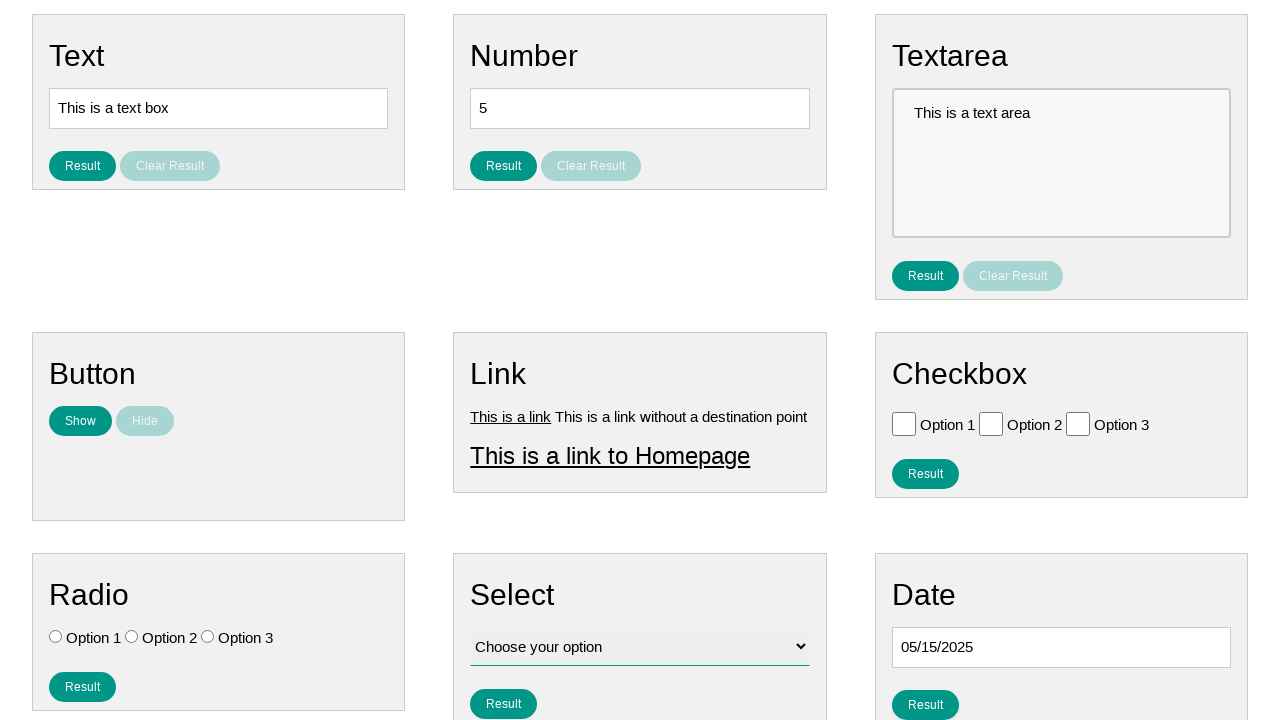

Date result appeared on page
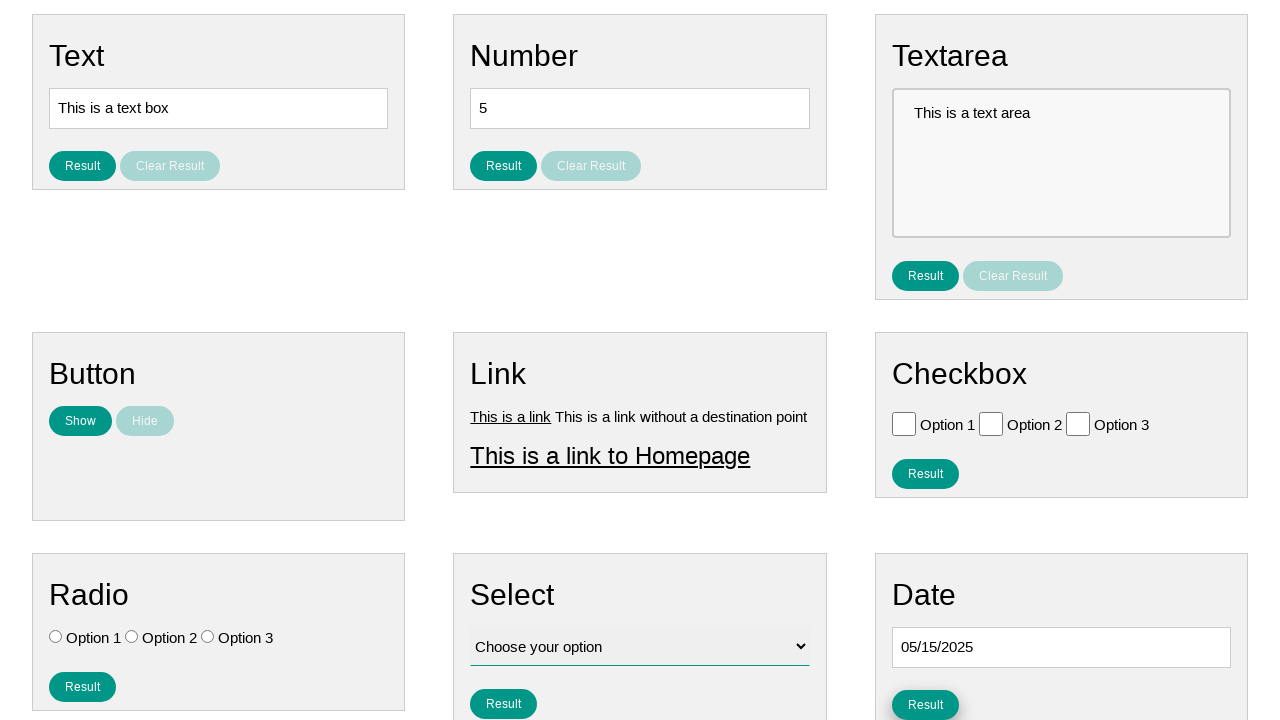

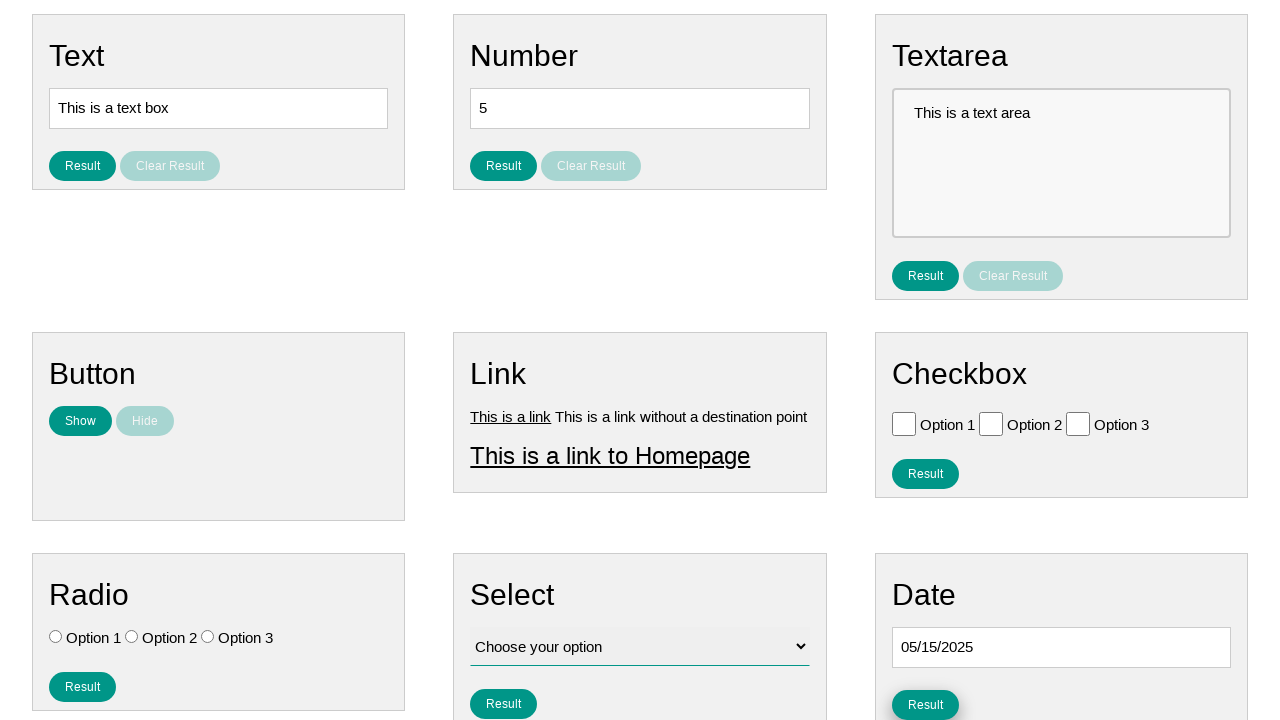